Tests that a valid image is displayed on the Broken Links - Images page

Starting URL: https://demoqa.com/

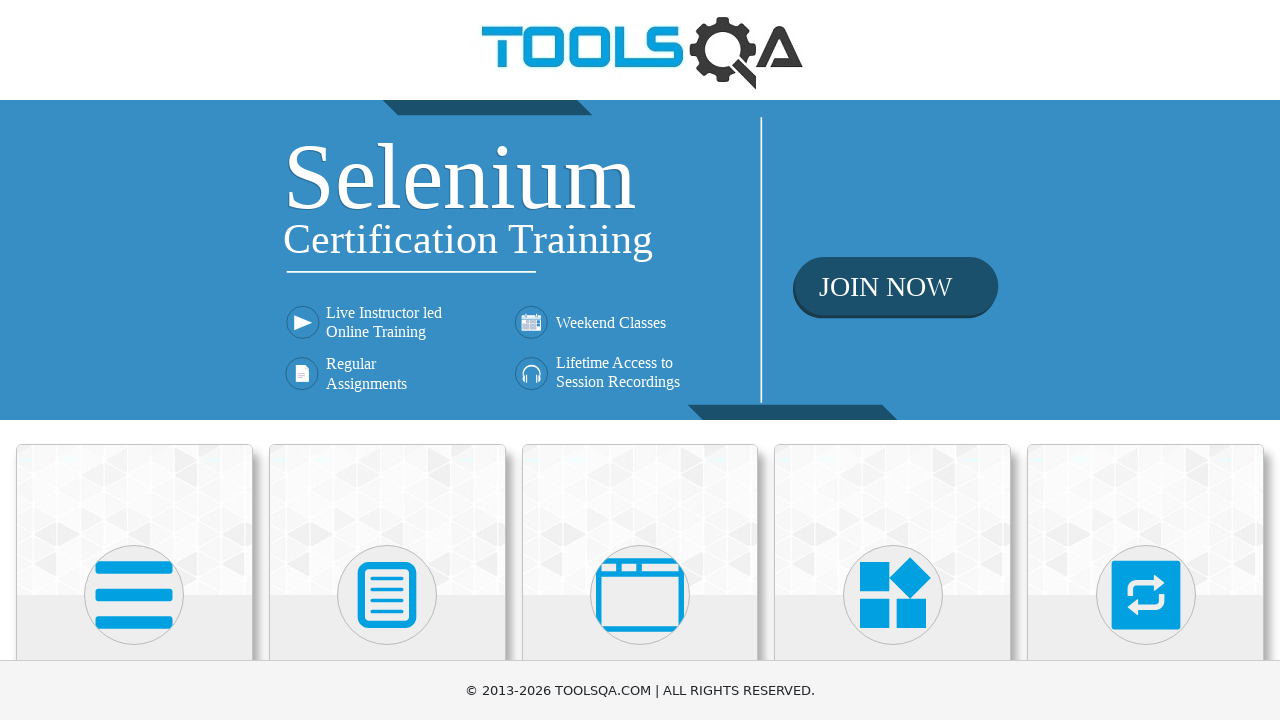

Clicked on Elements section at (134, 360) on xpath=//h5[text()='Elements']
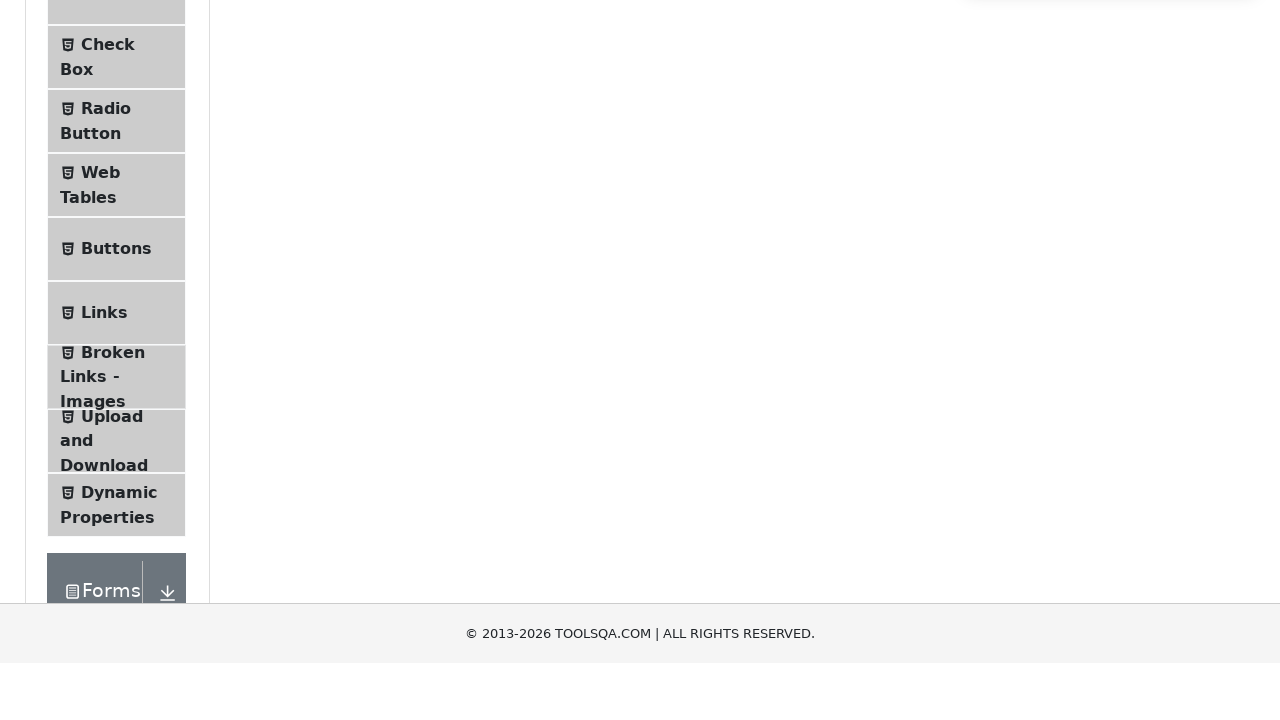

Clicked on Broken Links - Images menu item at (116, 645) on li#item-6
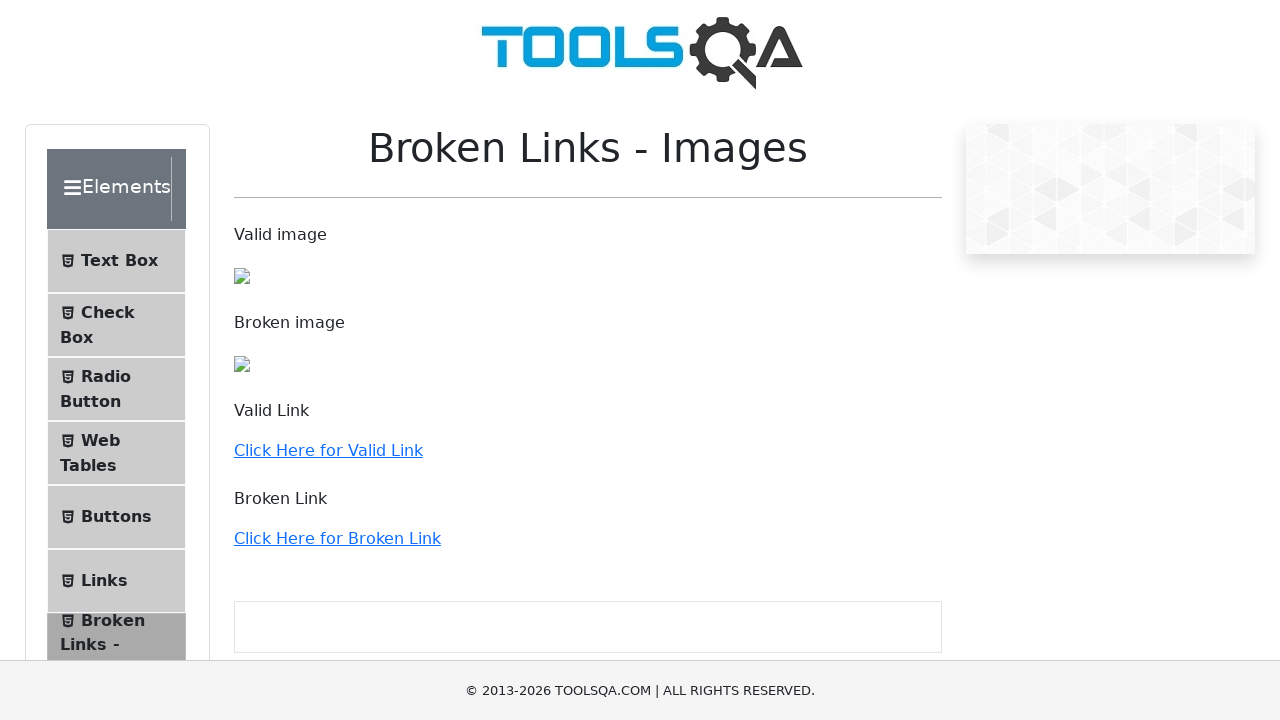

Valid image loaded and is visible on Broken Links - Images page
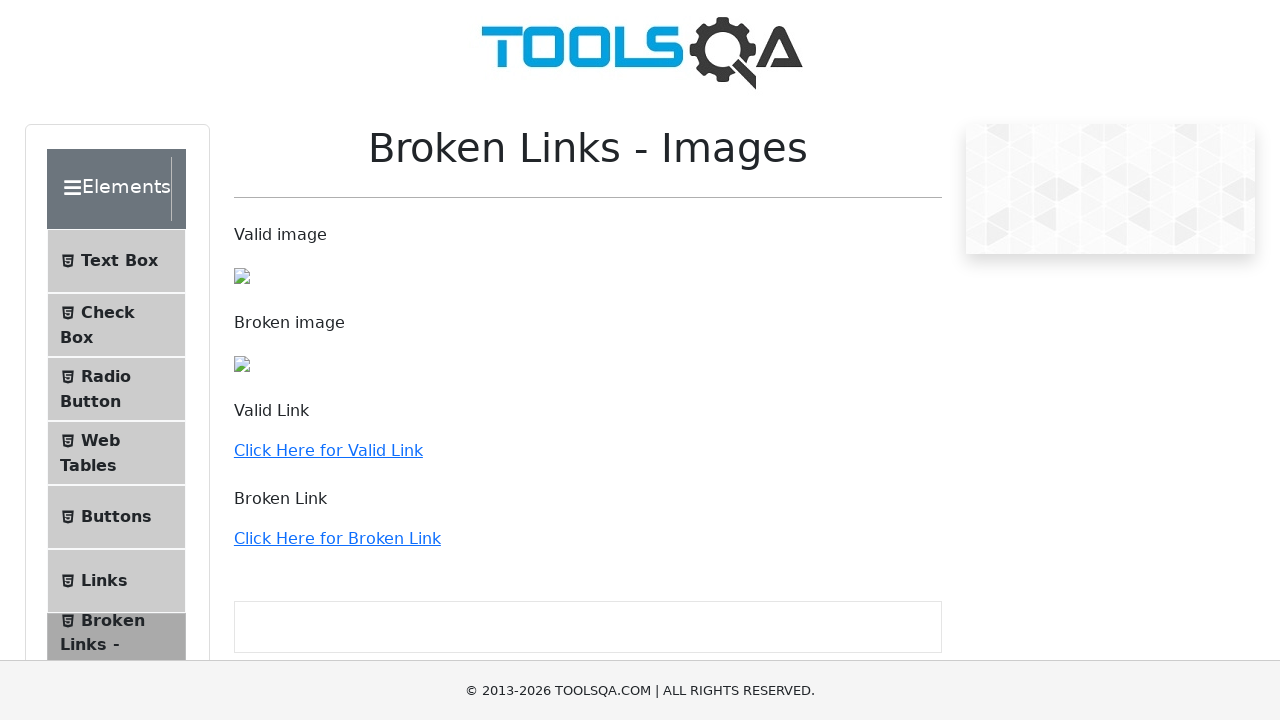

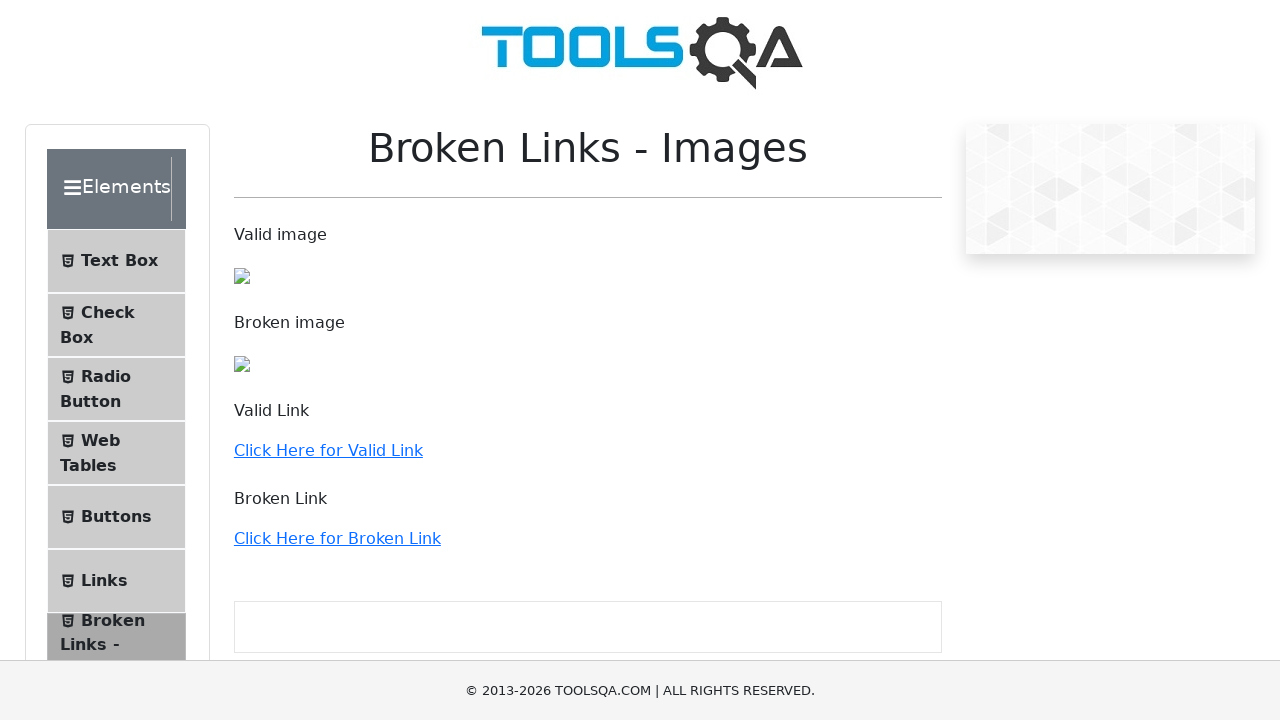